Tests calendar date picker functionality by navigating through year/month views and selecting a specific date (June 15, 2027)

Starting URL: https://rahulshettyacademy.com/seleniumPractise/#/offers

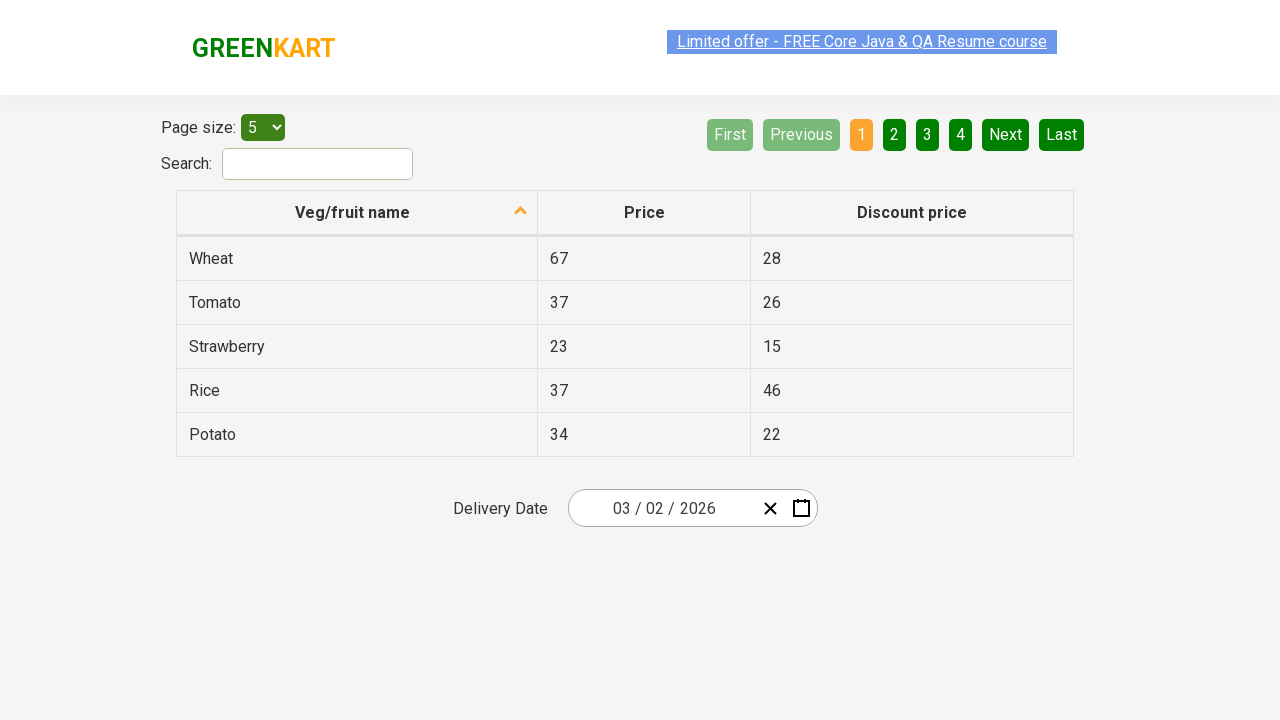

Clicked date picker input group to open calendar at (662, 508) on .react-date-picker__inputGroup
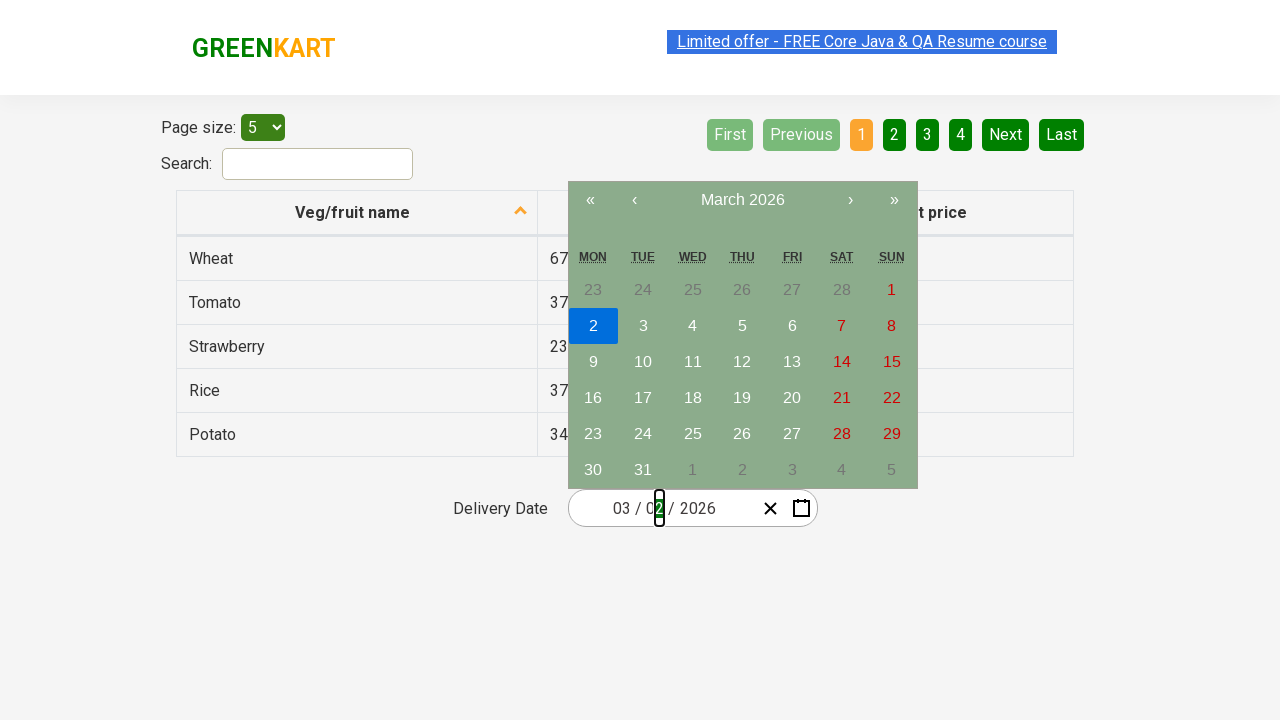

Clicked navigation label to navigate to month view at (742, 200) on .react-calendar__navigation__label
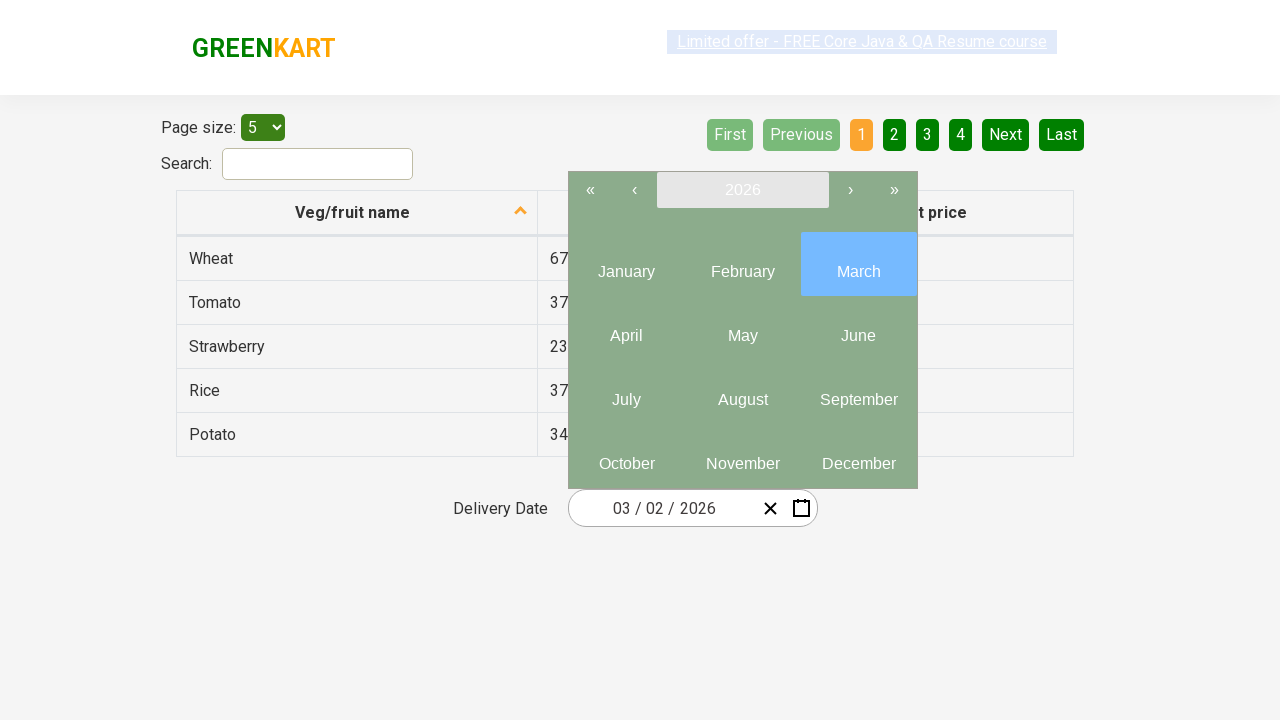

Clicked navigation label again to navigate to year view at (742, 190) on .react-calendar__navigation__label
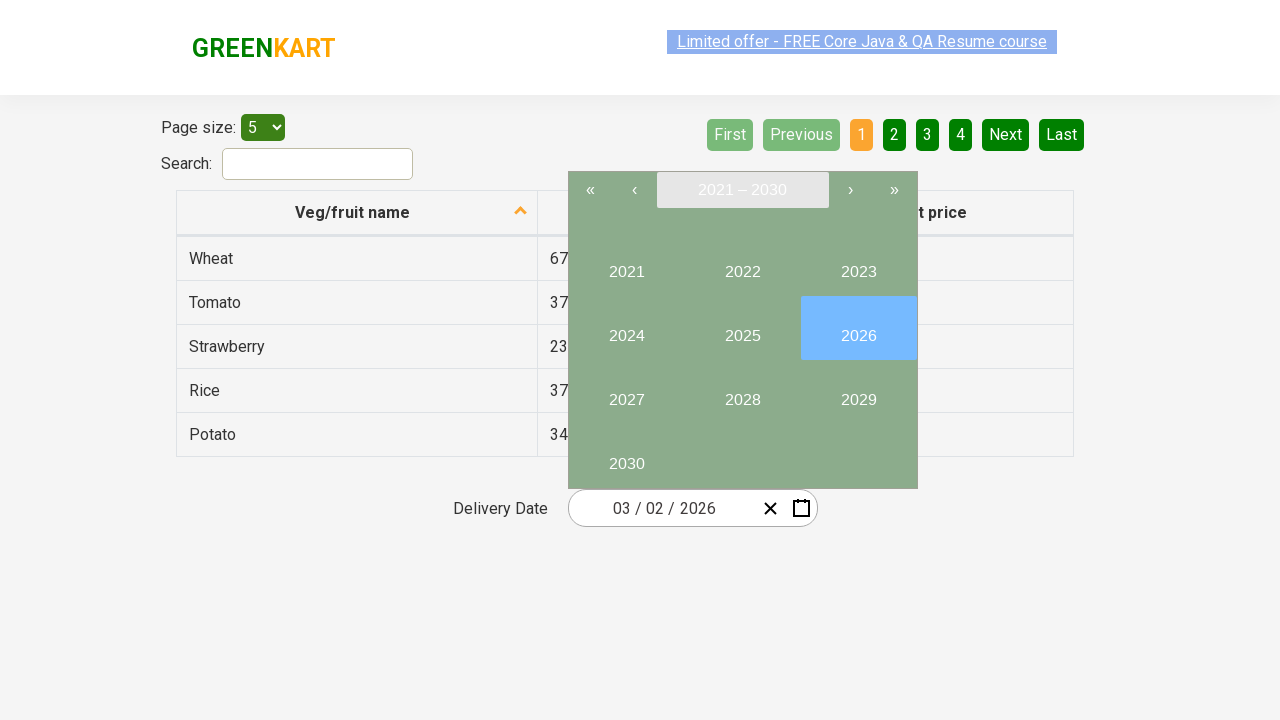

Selected year 2027 at (626, 392) on internal:text="2027"i
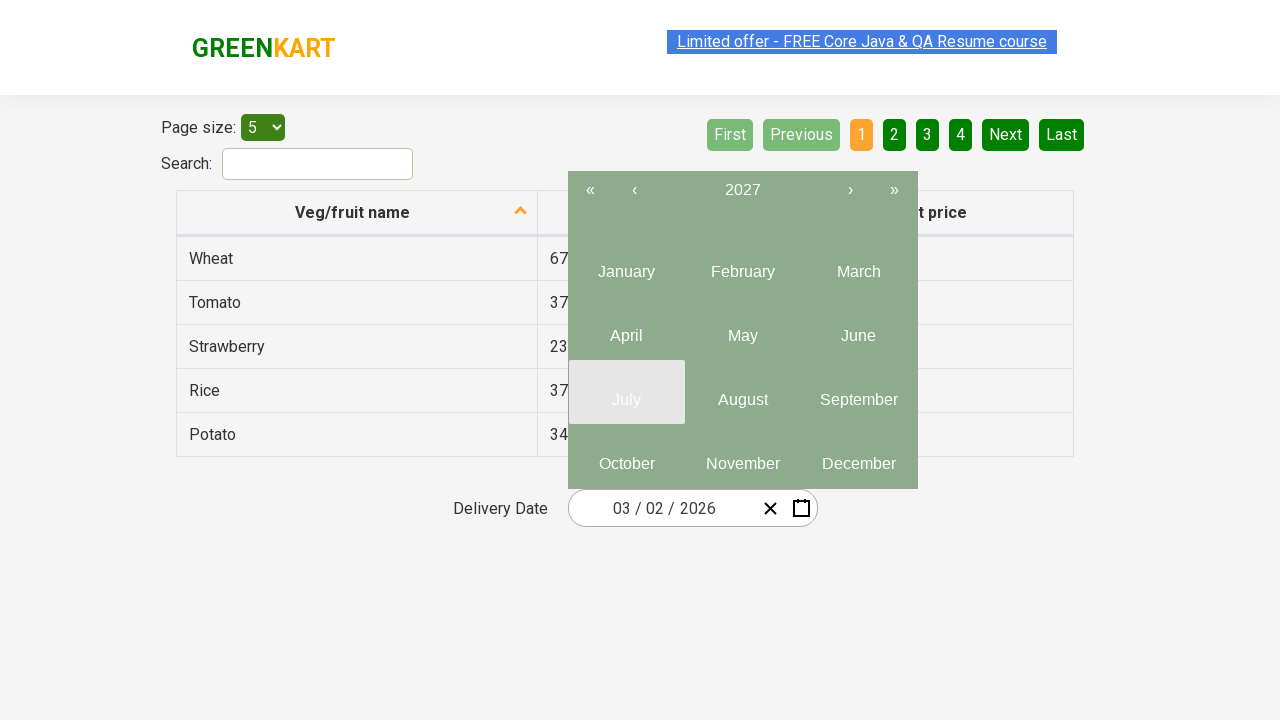

Selected month 6 (June) at (858, 328) on .react-calendar__year-view__months__month >> nth=5
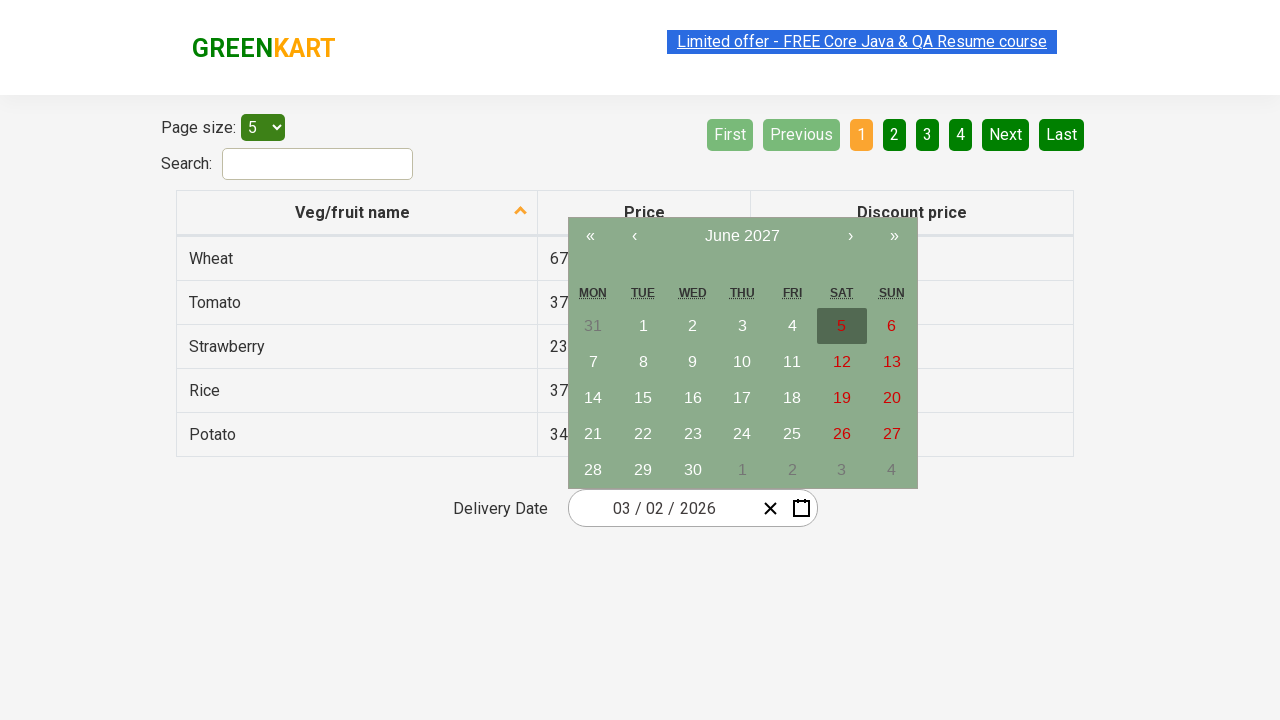

Selected date 15 to complete calendar selection of June 15, 2027 at (643, 398) on //abbr[text()='15']
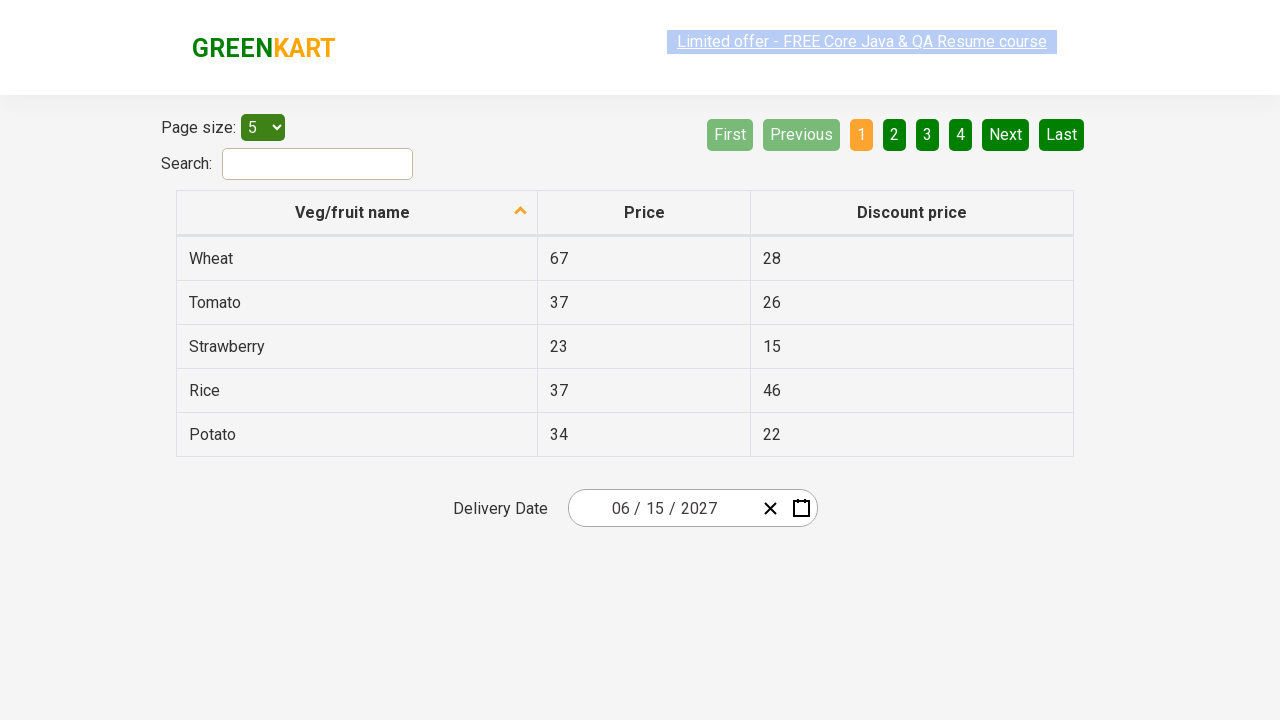

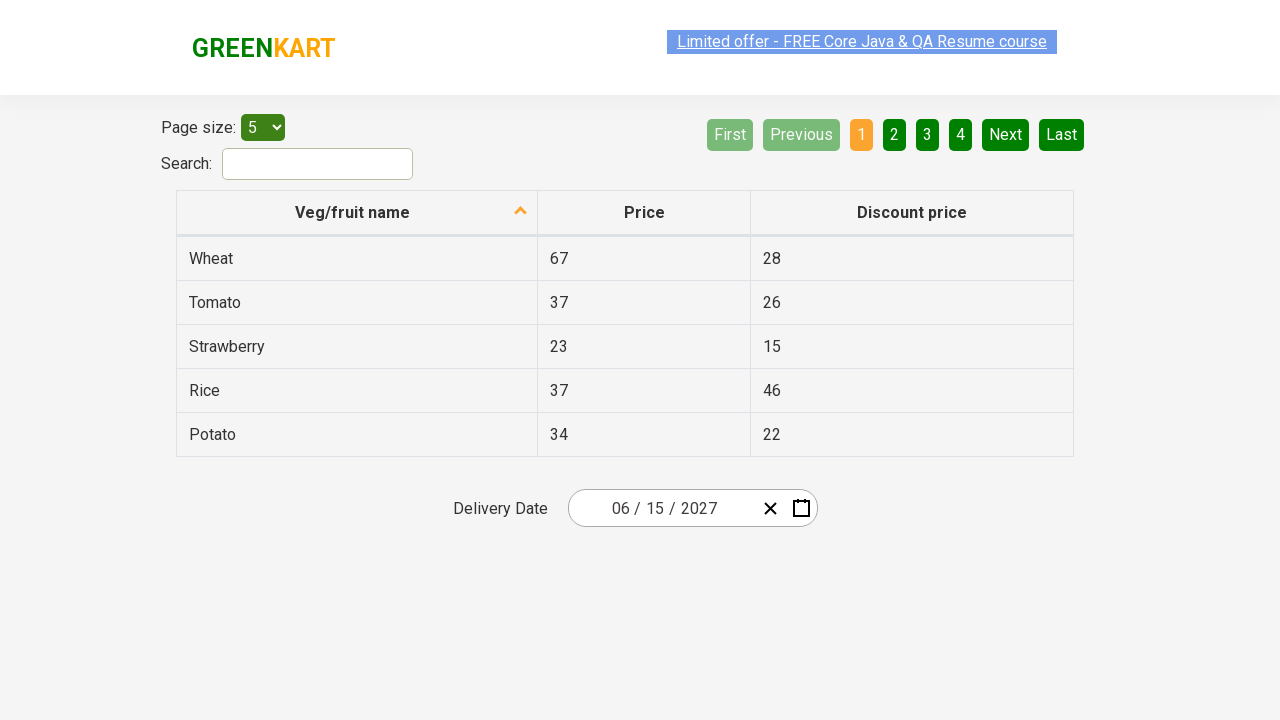